Tests navigation through an LMS website by clicking a menu item, then clicking on a course post, and verifying the page title displays "Social Media Marketing"

Starting URL: https://alchemy.hguy.co/lms

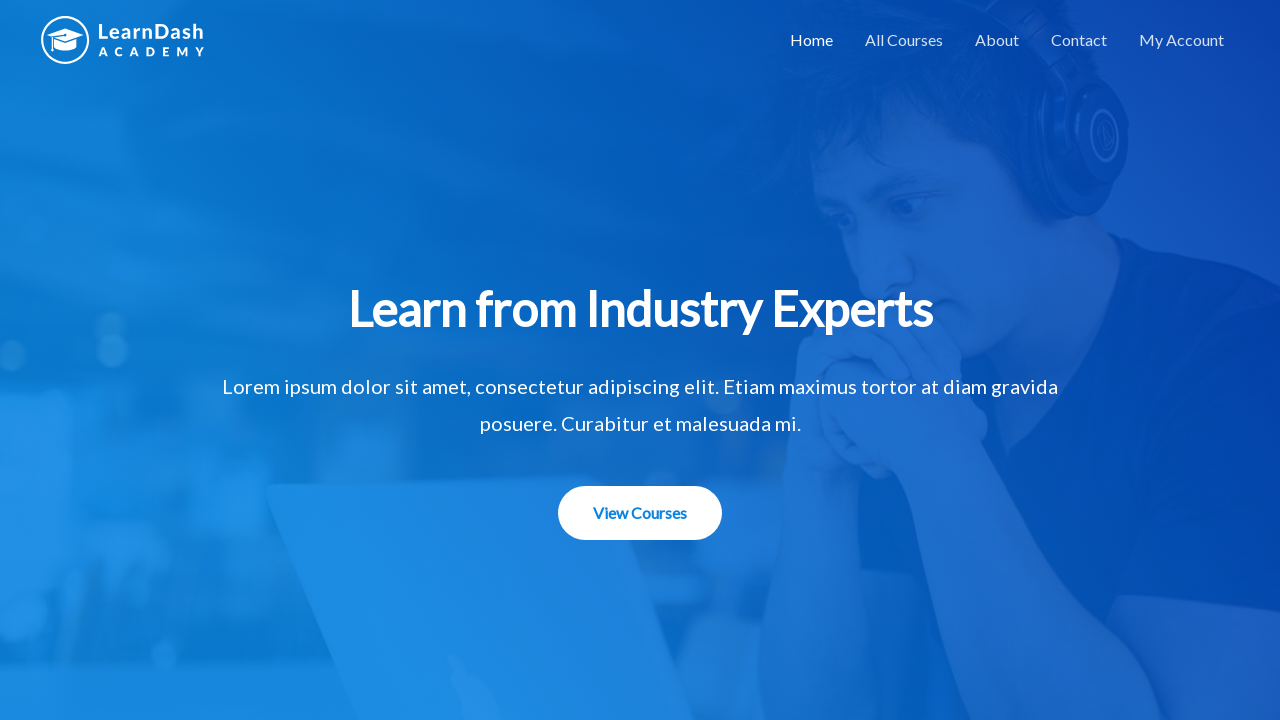

Clicked on menu item at (904, 40) on #menu-item-1508 > a:nth-child(1)
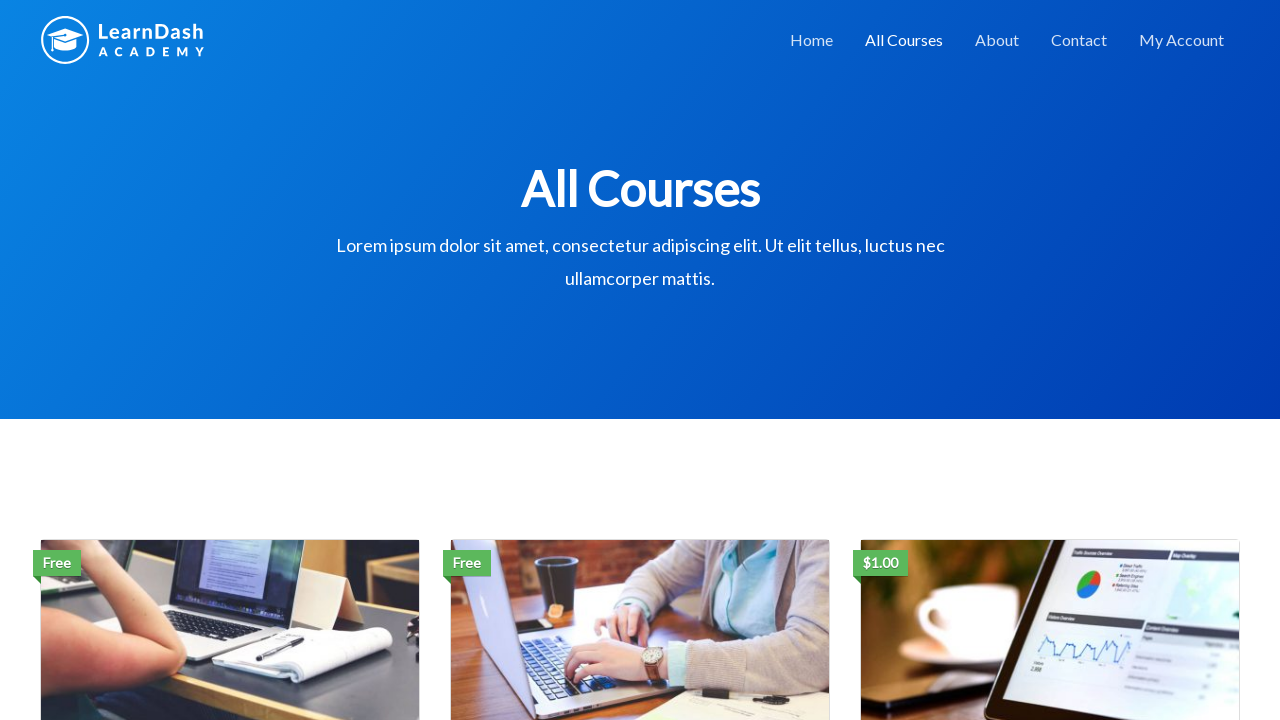

Clicked on course post image at (230, 615) on #post-69 > a:nth-child(2) > img:nth-child(1)
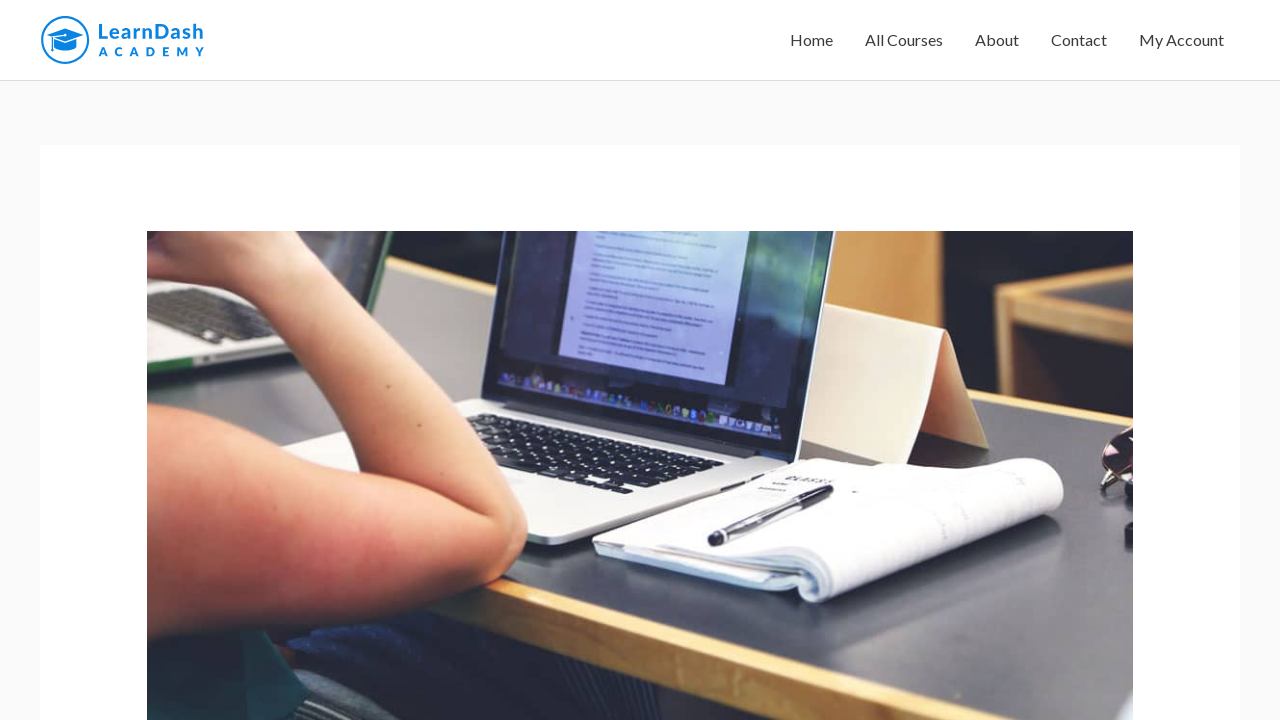

Waited for page title element to load
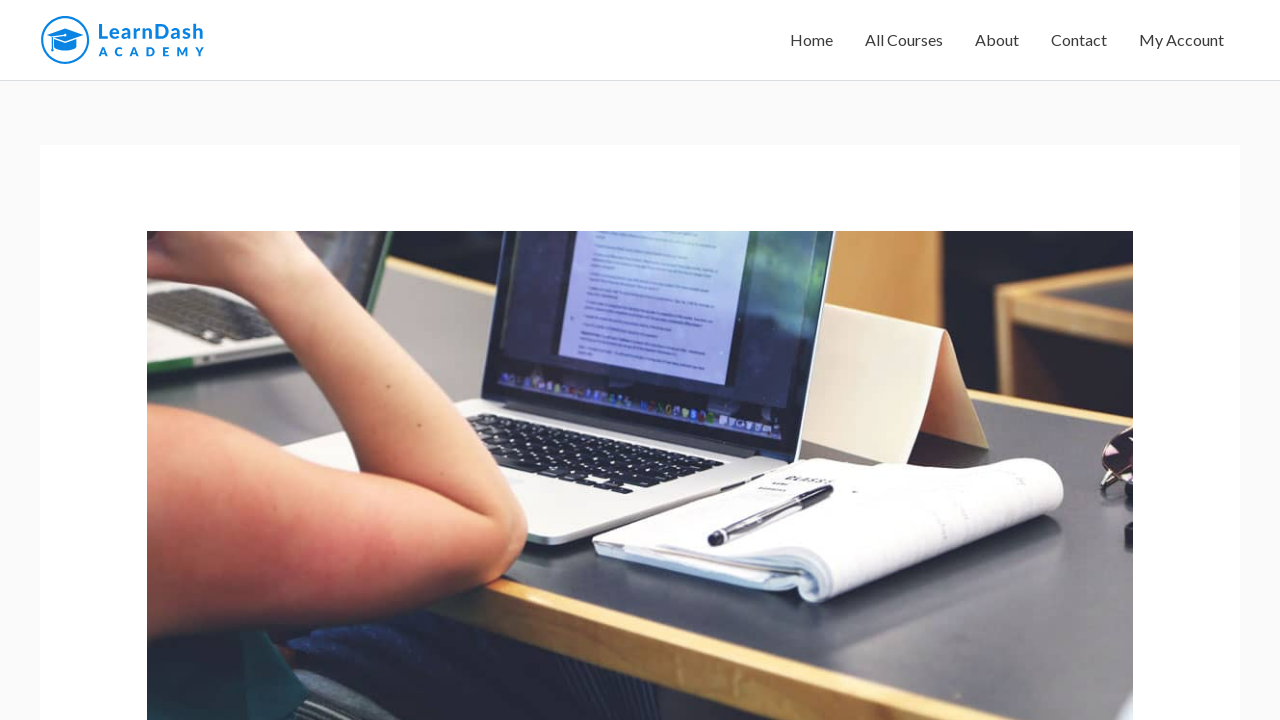

Located the entry title element
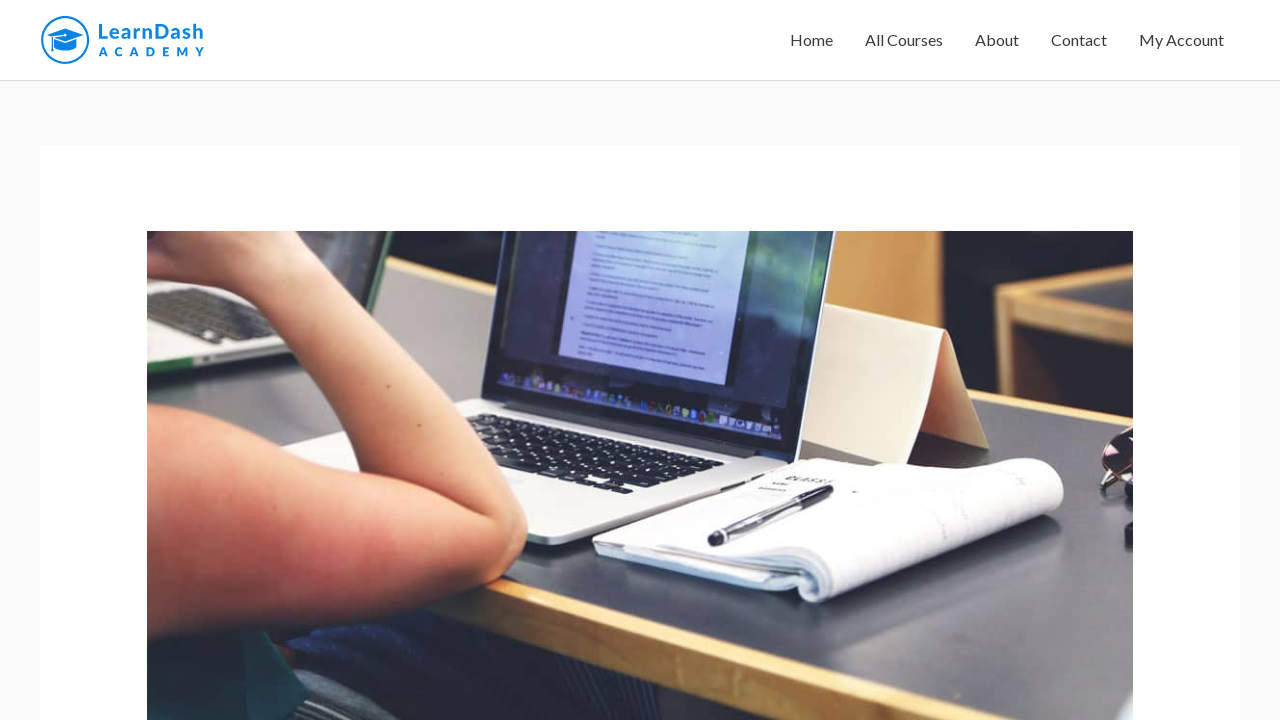

Verified page title displays 'Social Media Marketing'
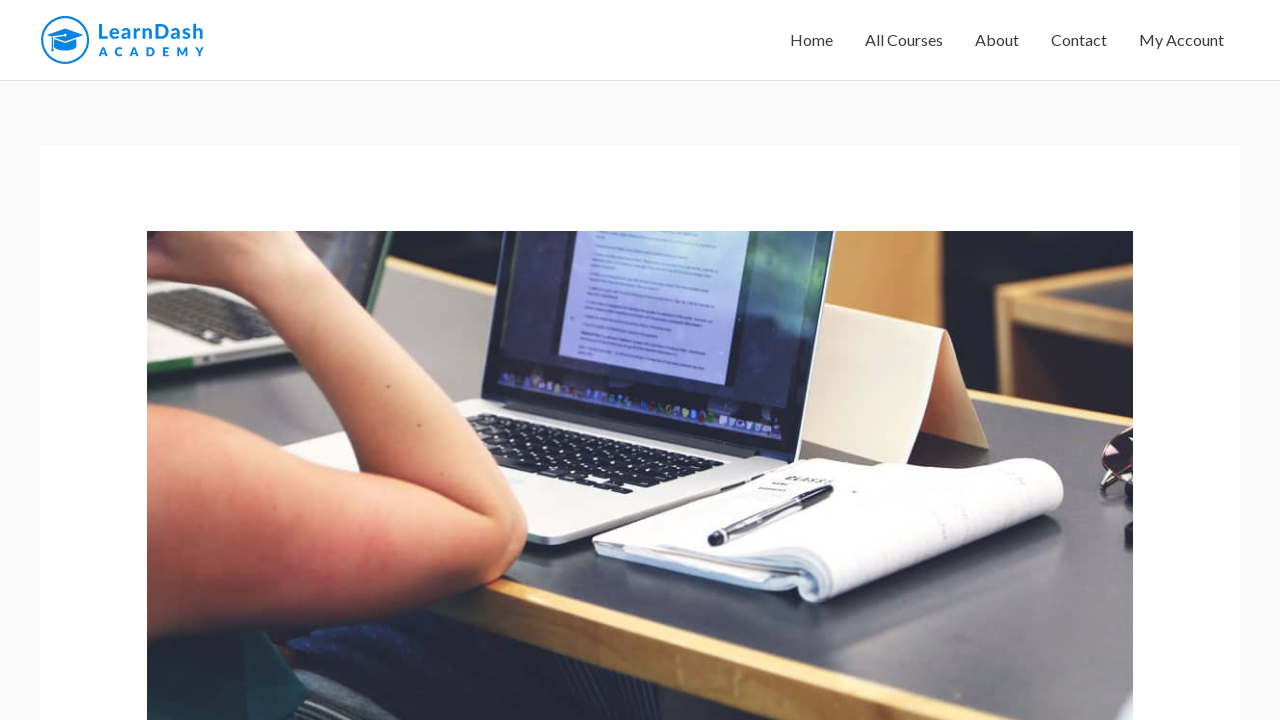

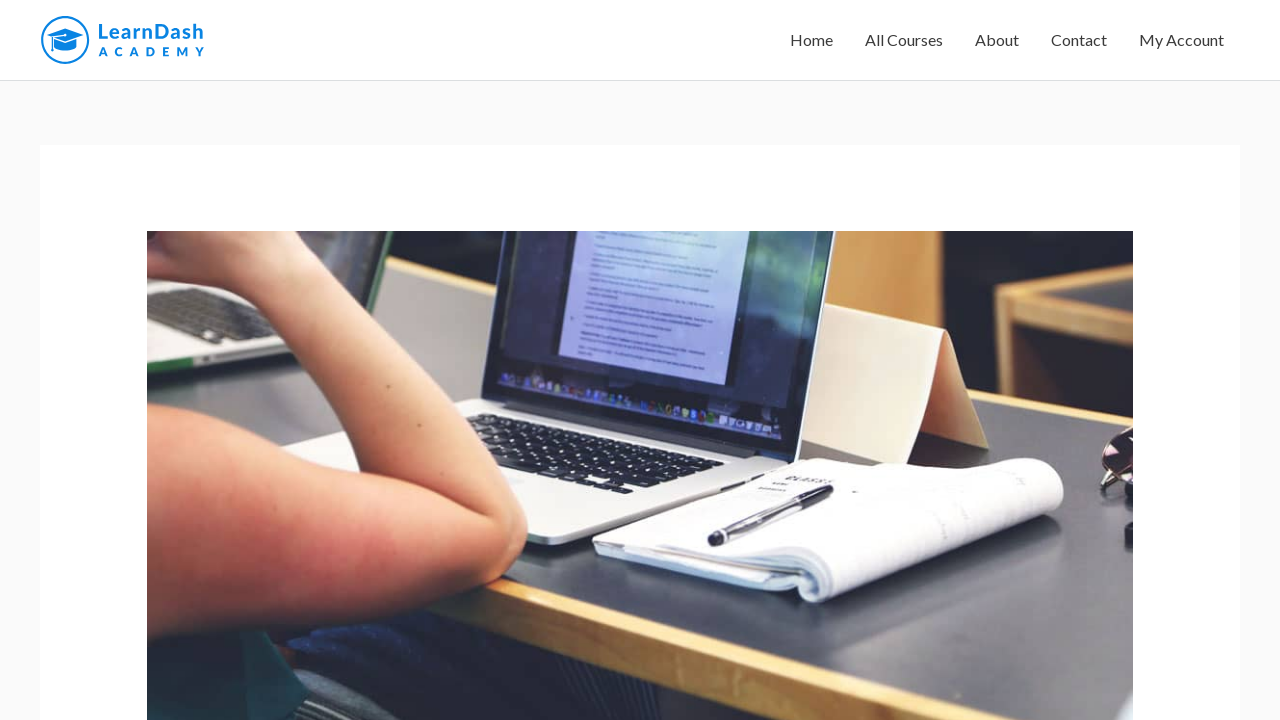